Tests right-click functionality by right-clicking a button and verifying the success message

Starting URL: https://demoqa.com/buttons

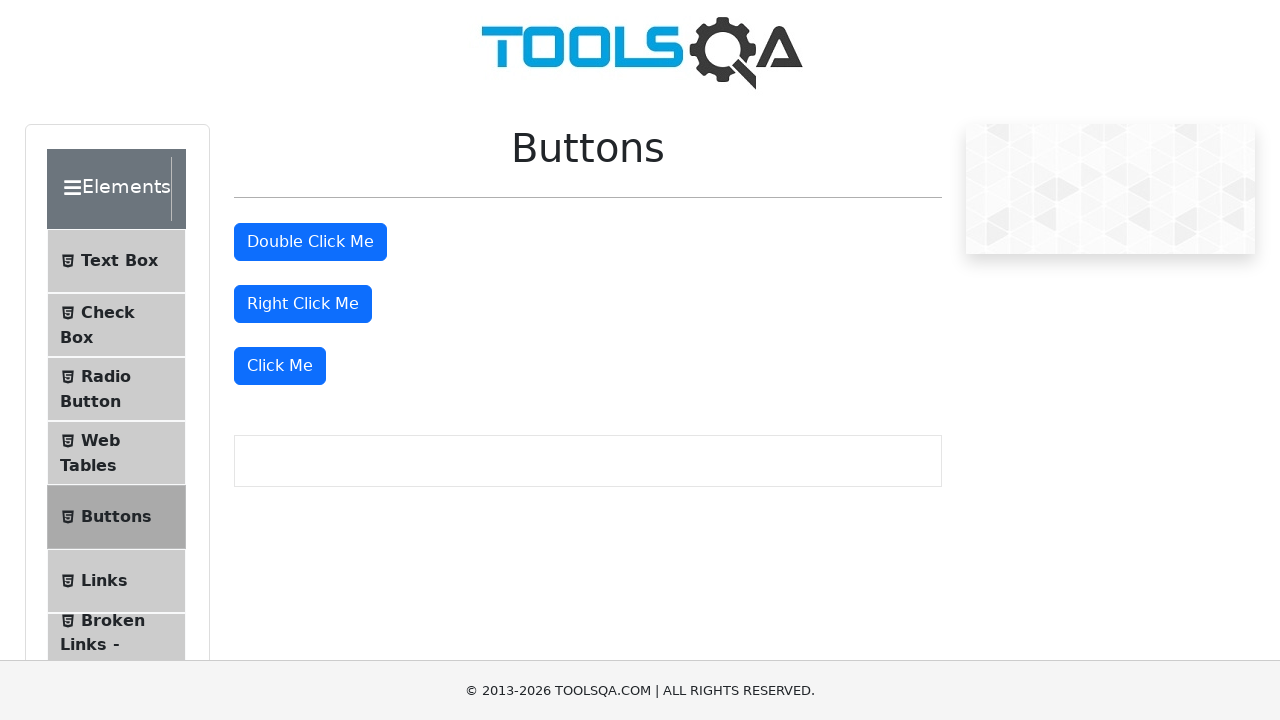

Located the right-click button element
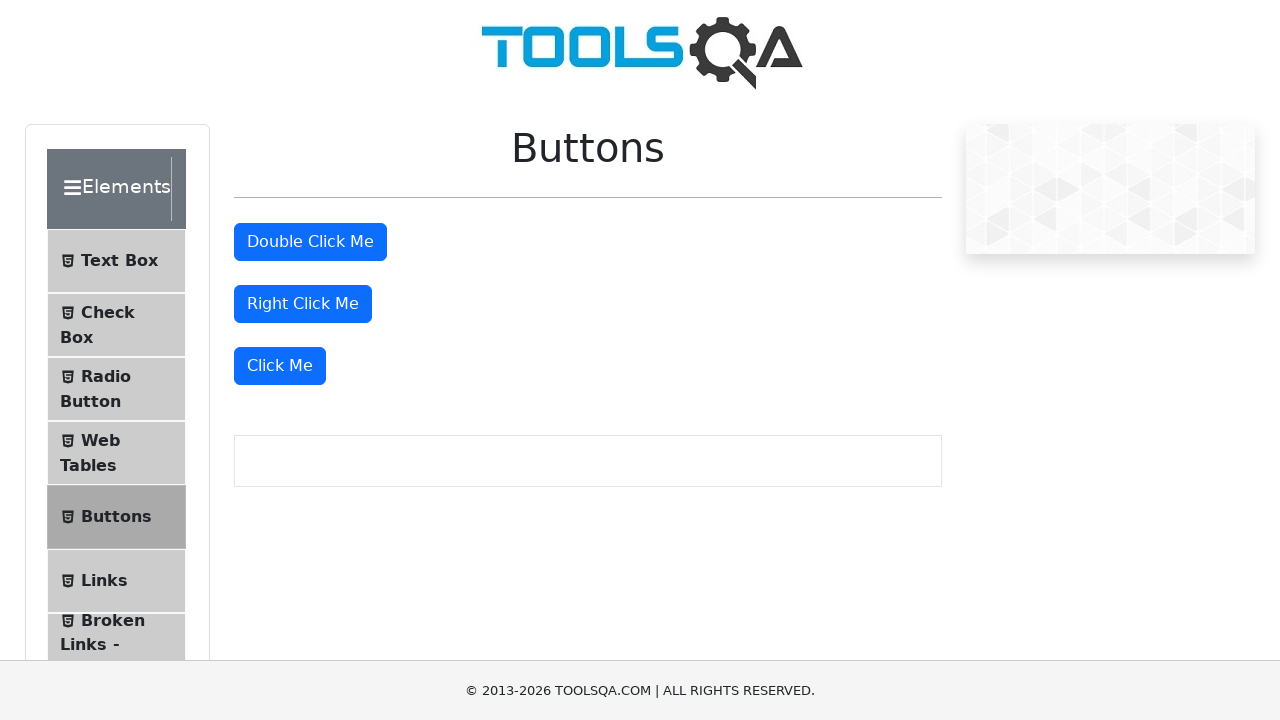

Verified right-click button is visible
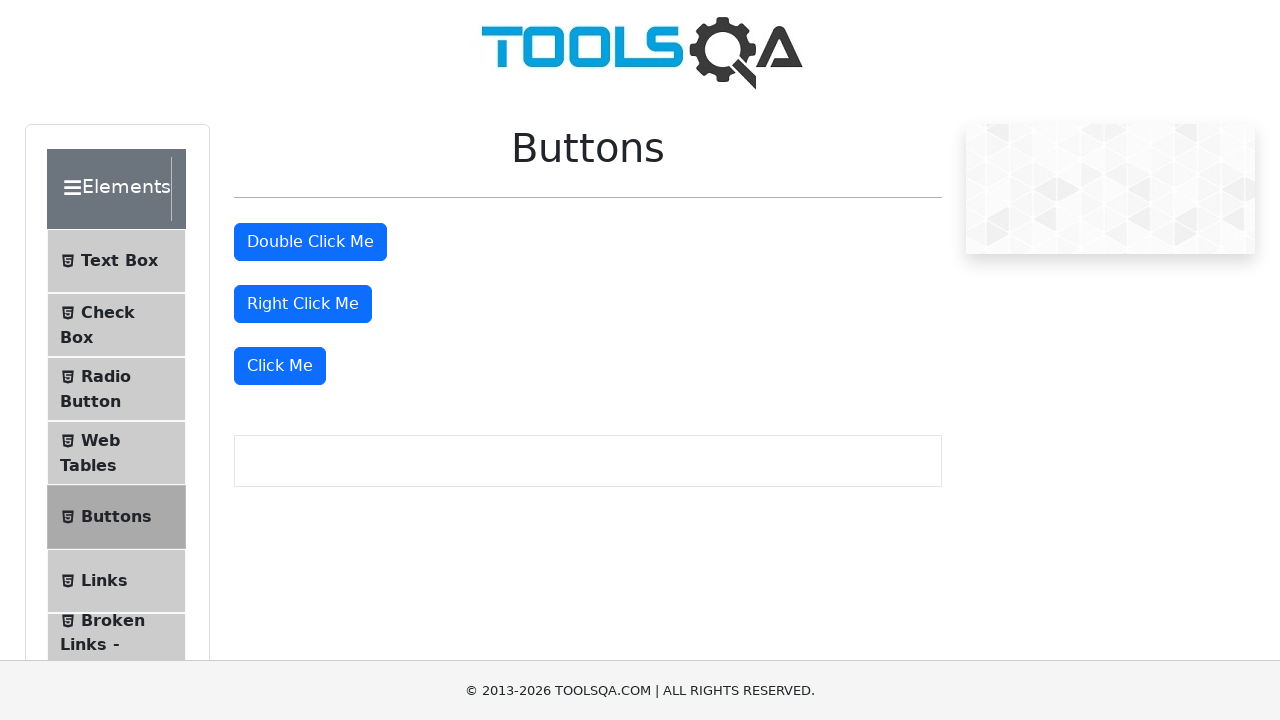

Right-clicked the button at (303, 304) on #rightClickBtn
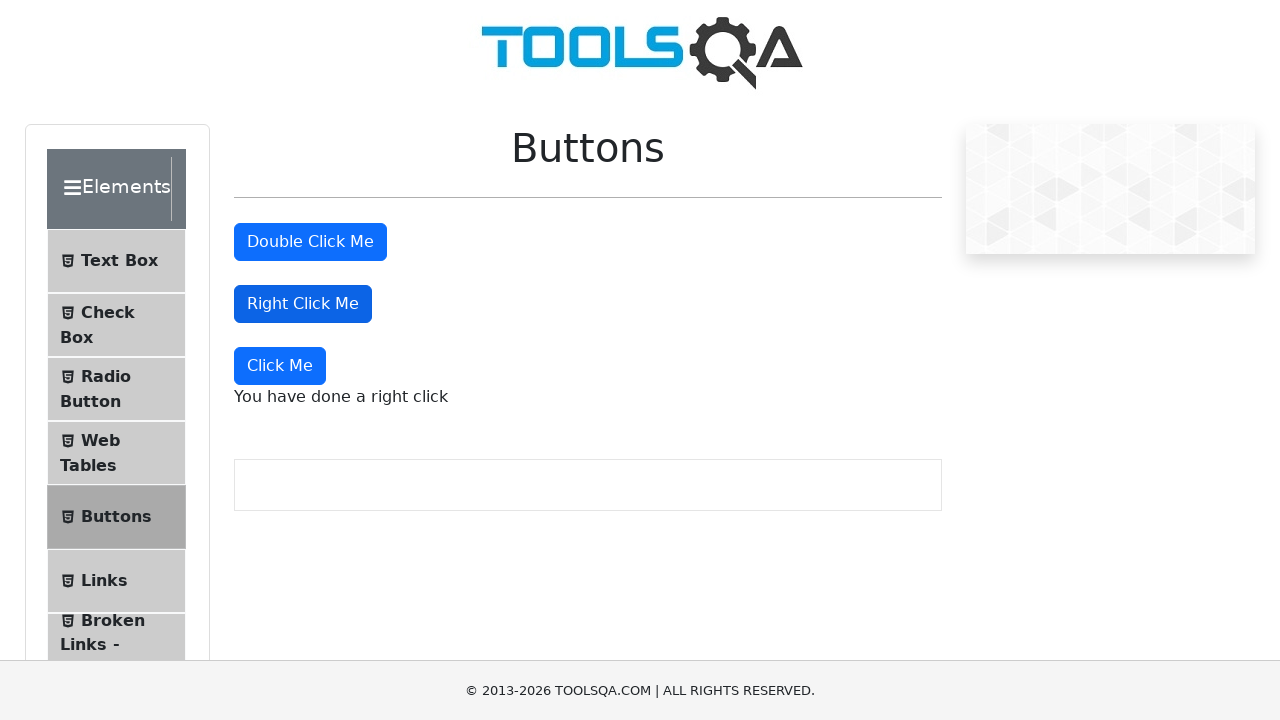

Located the success message element
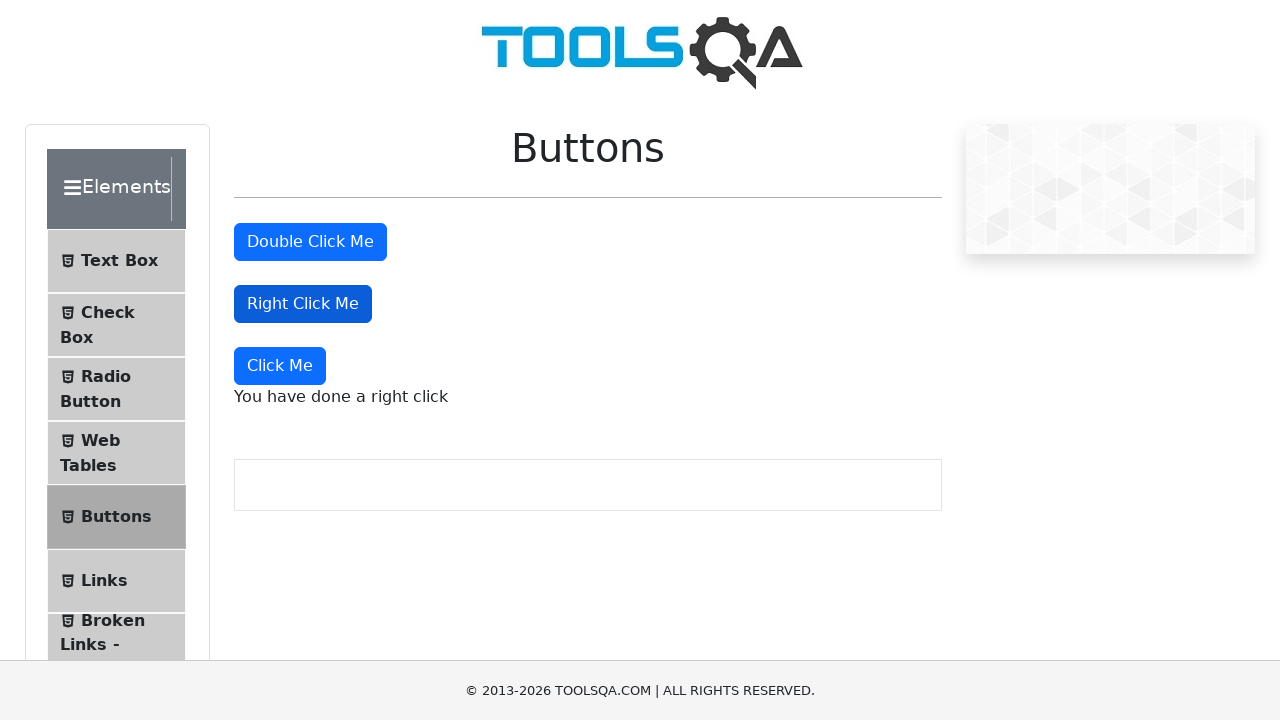

Verified success message displays 'You have done a right click'
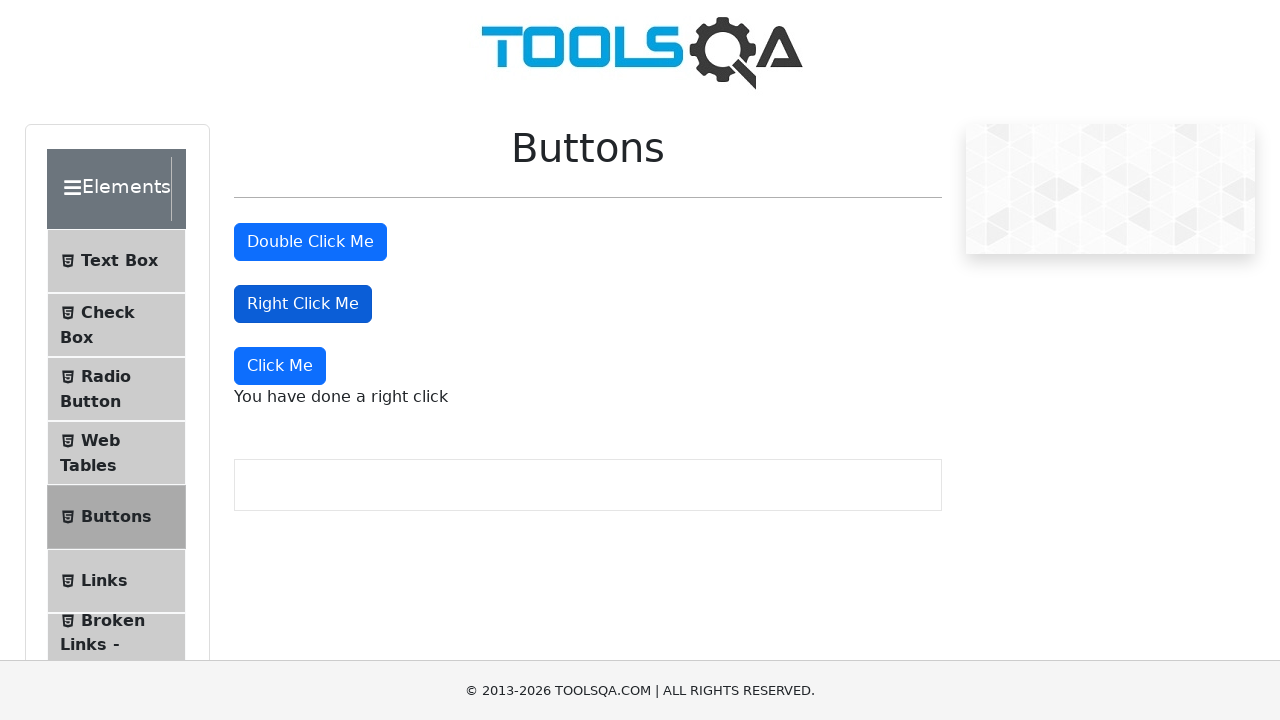

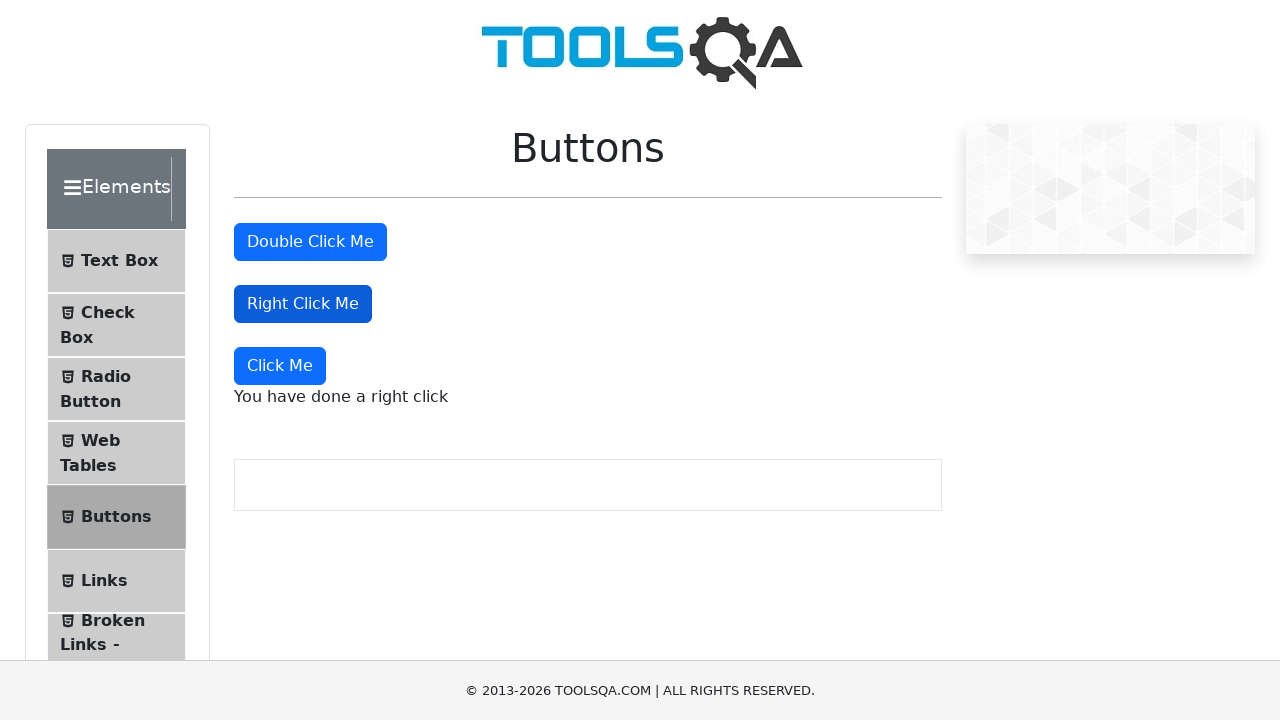